Tests the animals dropdown functionality by scrolling to the dropdown element and selecting "Dog" from the available options.

Starting URL: https://testautomationpractice.blogspot.com/

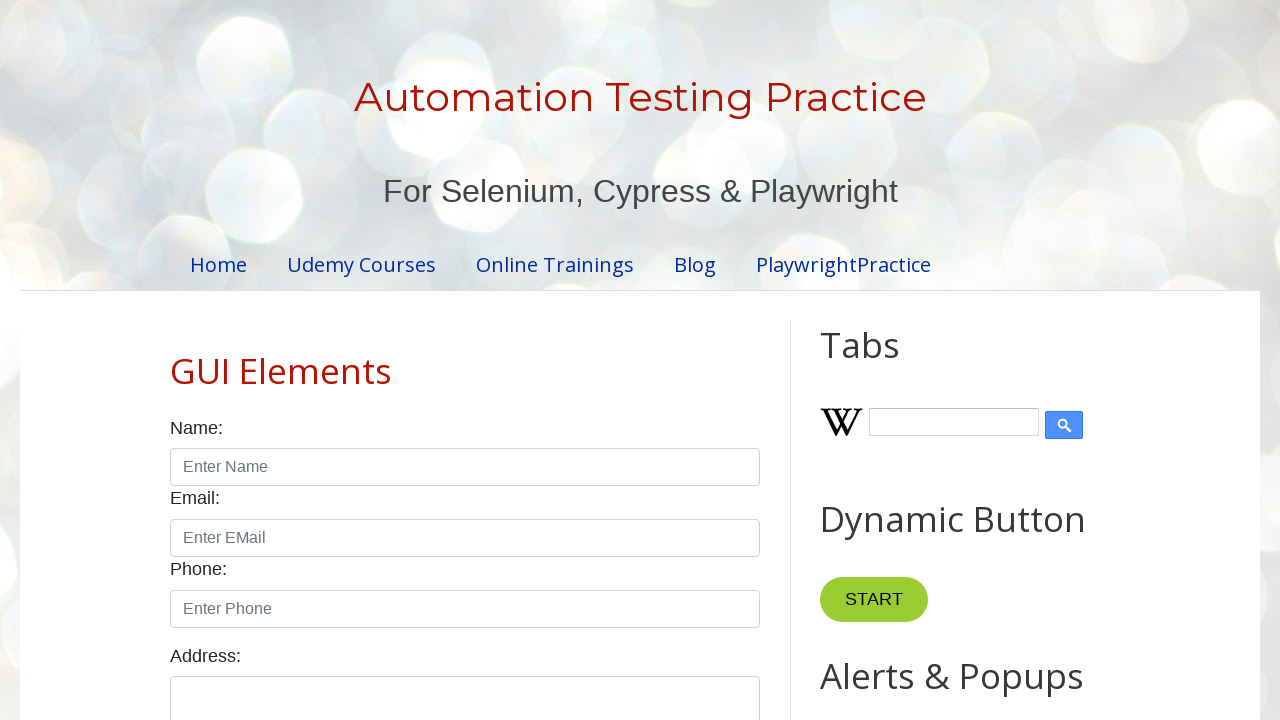

Located animals dropdown element
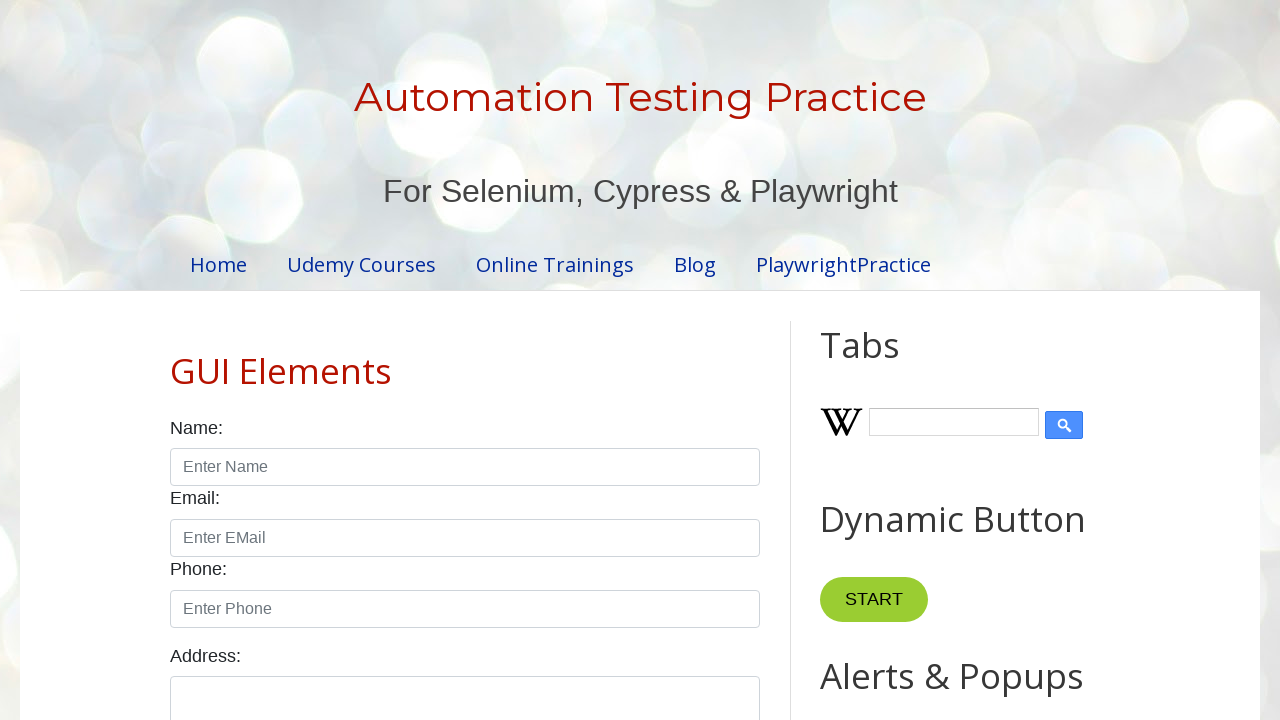

Scrolled to animals dropdown element
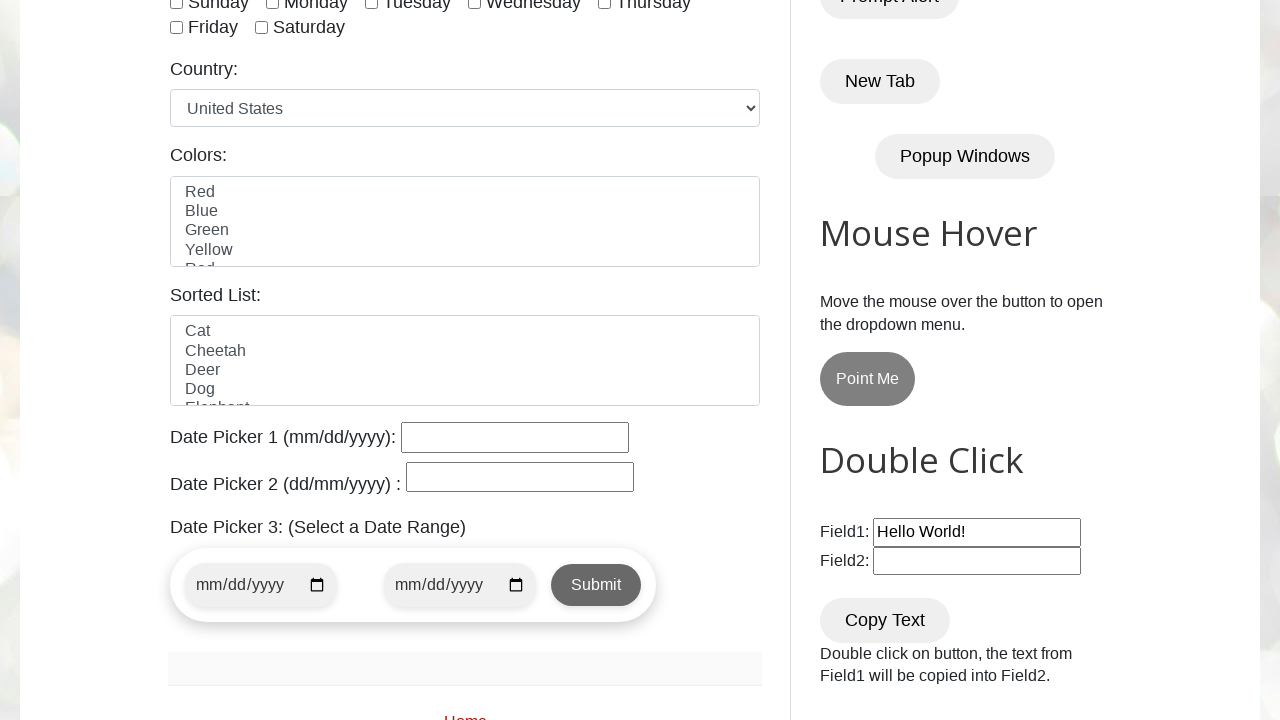

Selected 'Dog' from animals dropdown on #animals
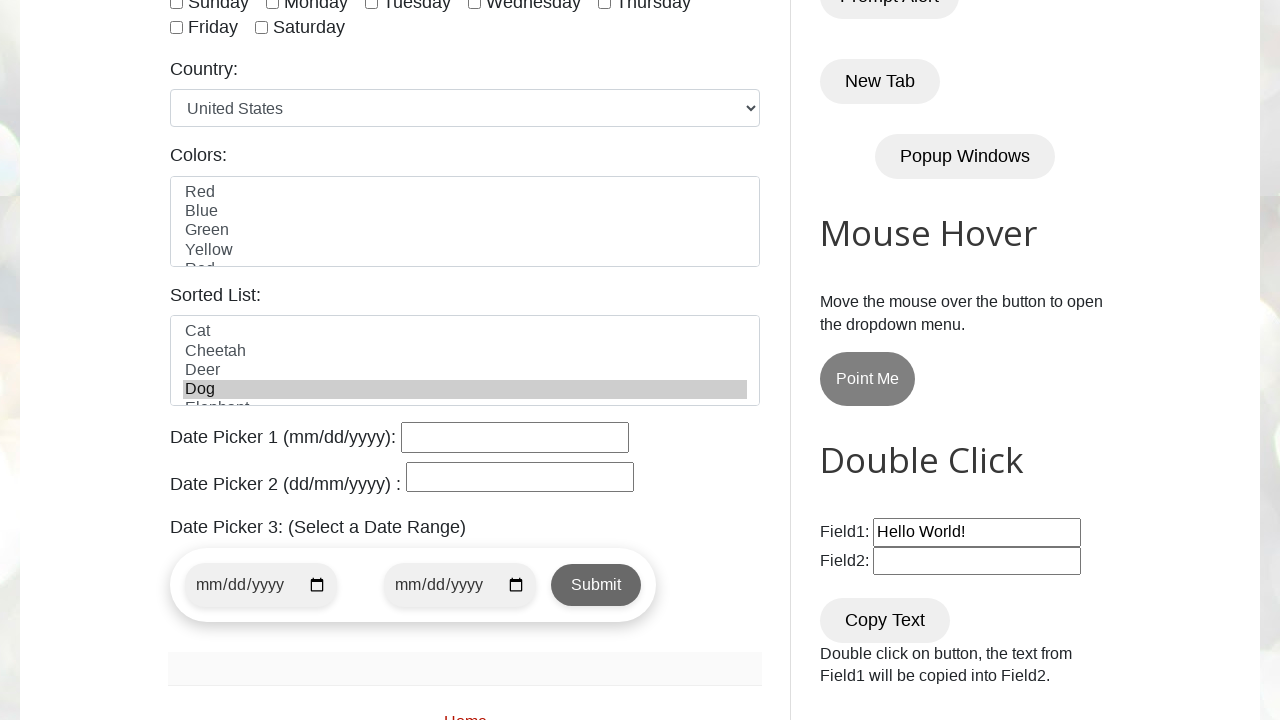

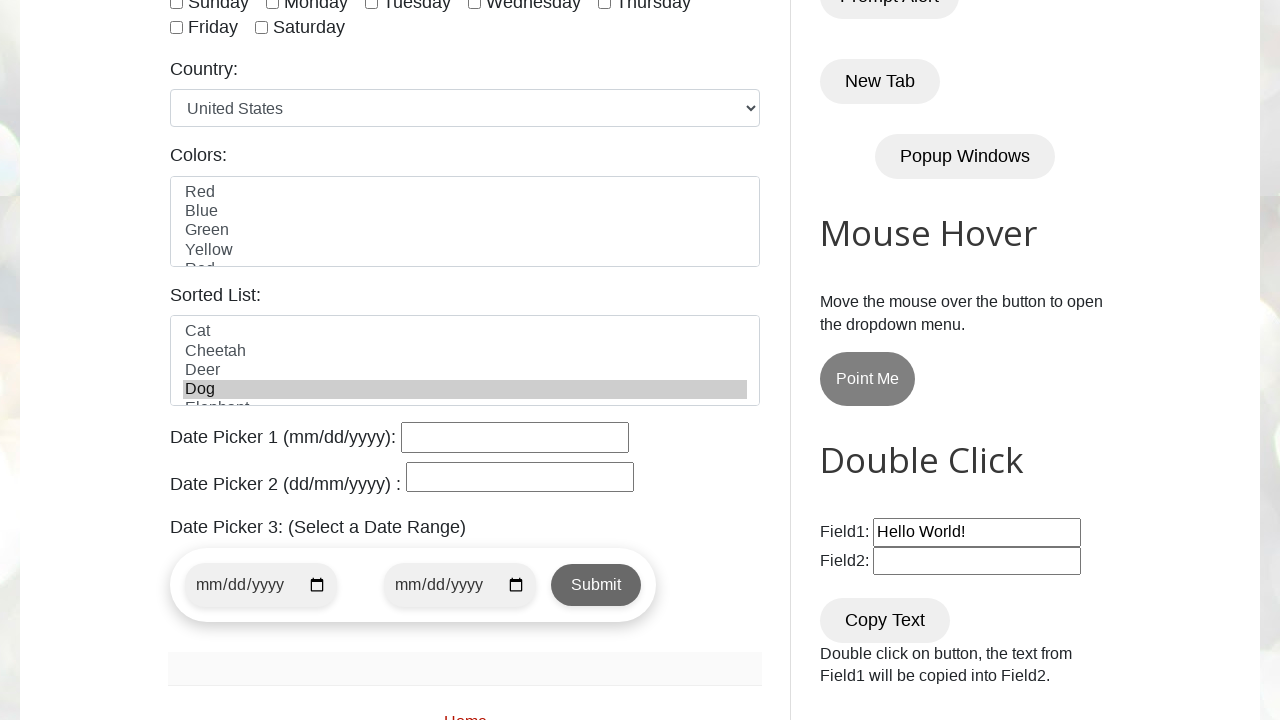